Tests division between two positive numbers on a calculator: 5/1, 6/2, and 100/2

Starting URL: https://duffmanns.github.io/calc-test/calculator/app/index.html

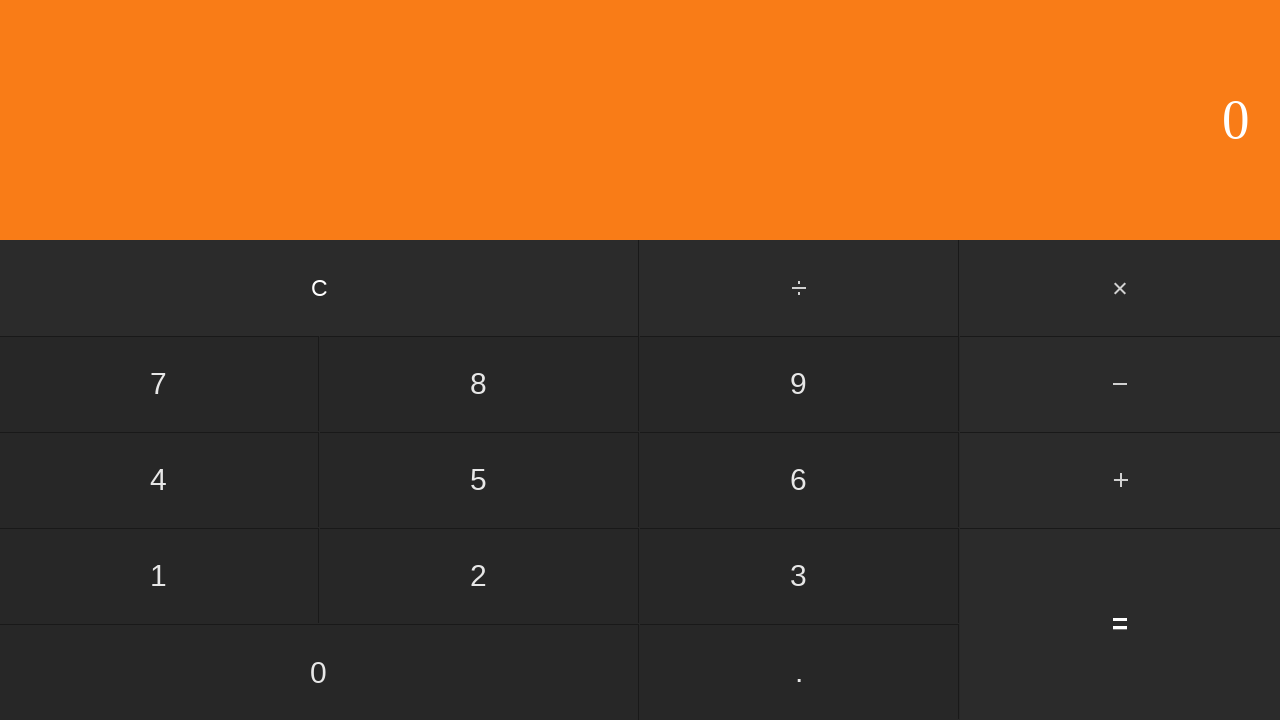

Navigated to calculator app
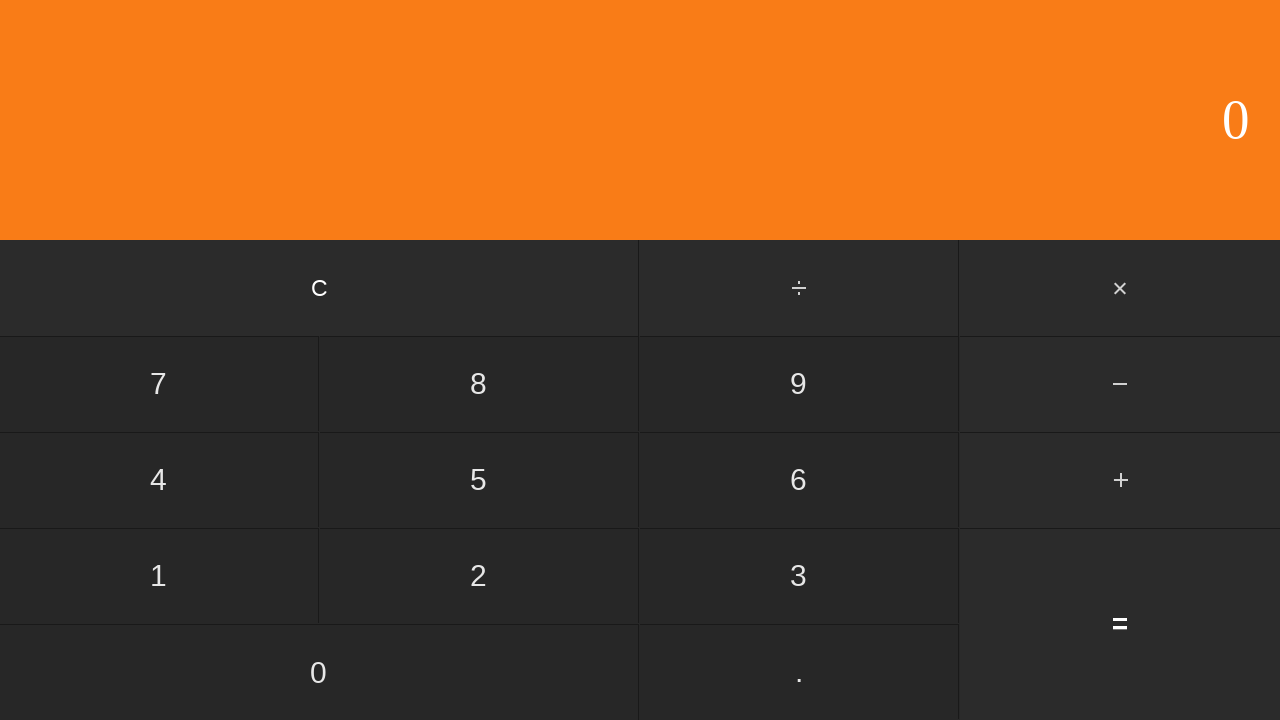

Clicked 5 at (479, 480) on text=5
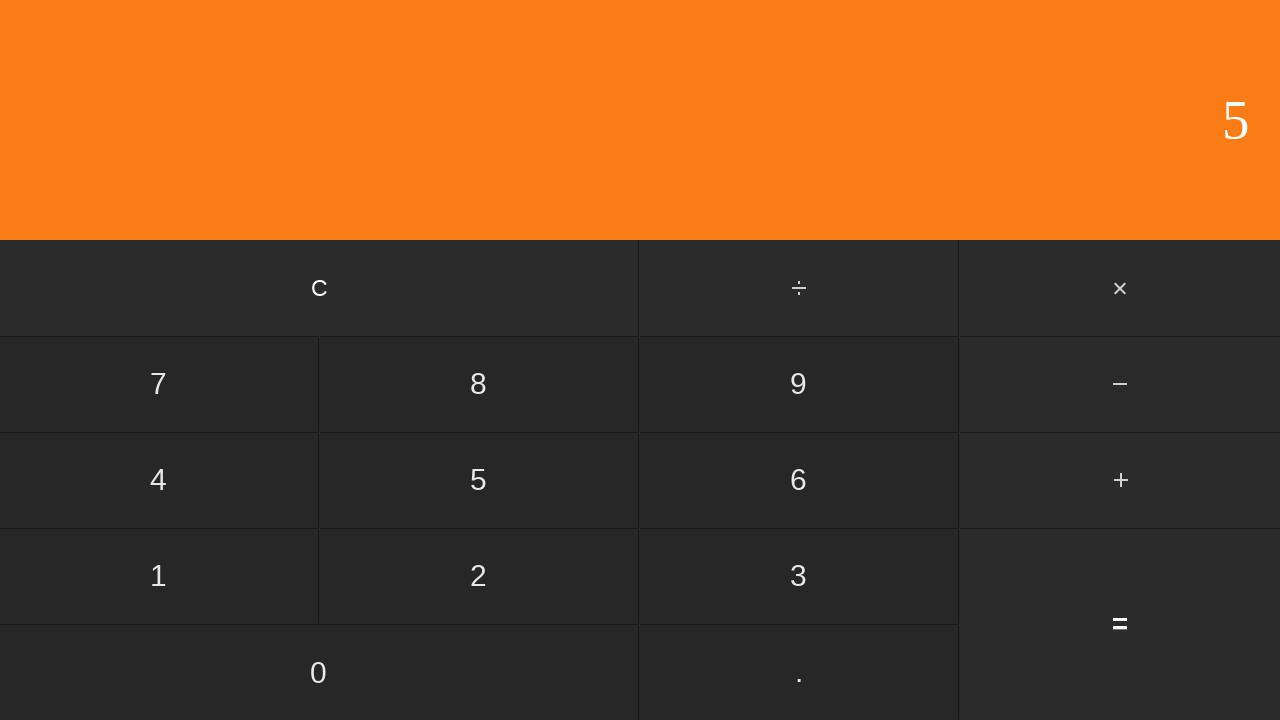

Clicked division operator at (800, 288) on text=÷
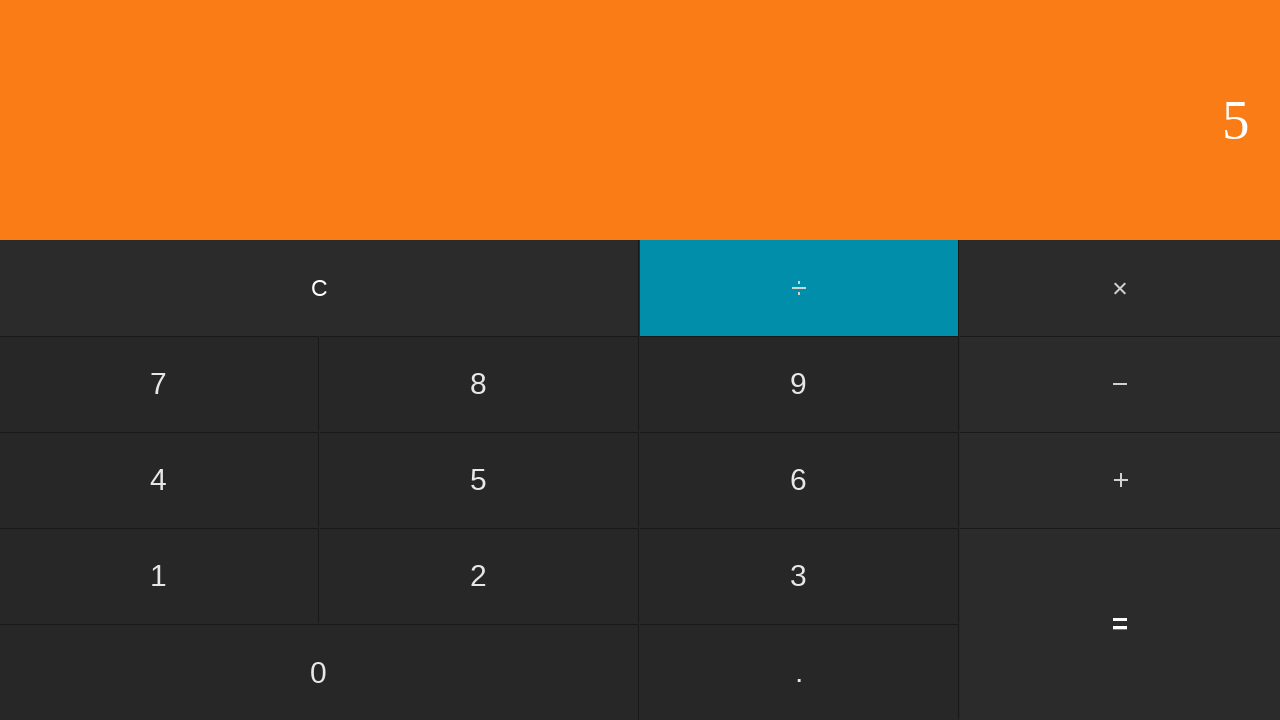

Clicked 1 at (159, 576) on text=1
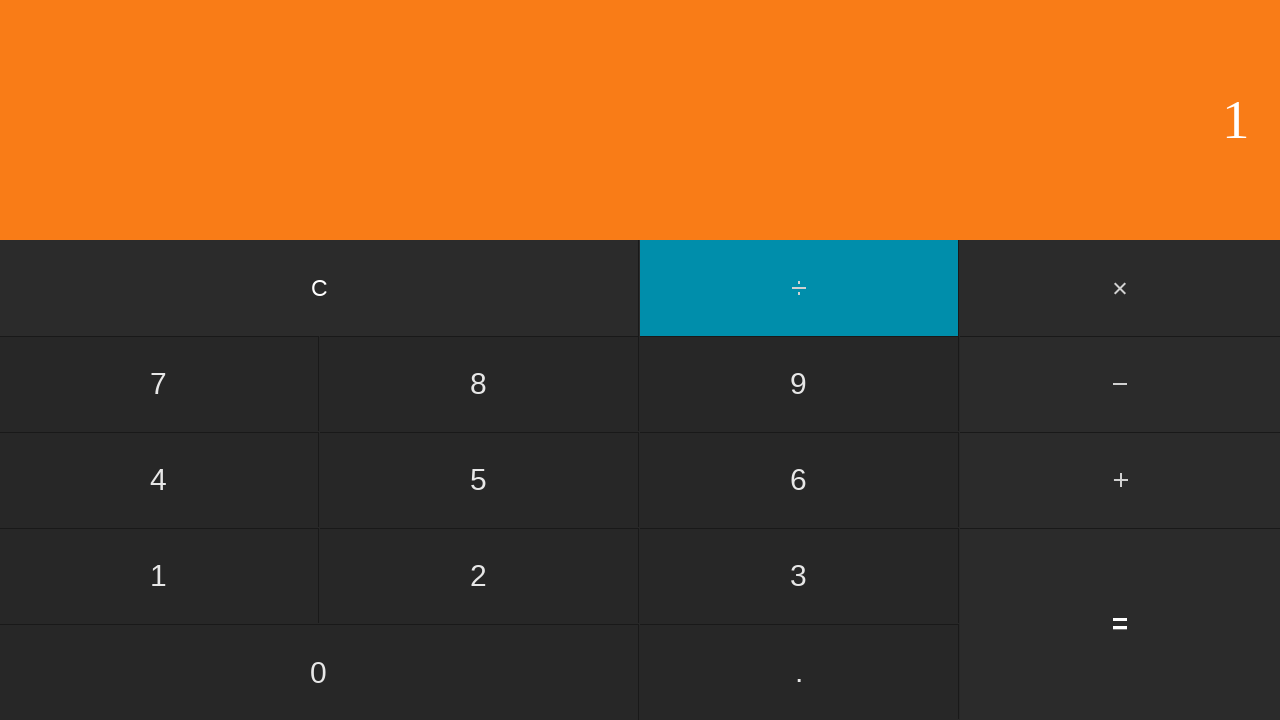

Clicked equals to calculate 5÷1 at (1120, 624) on text==
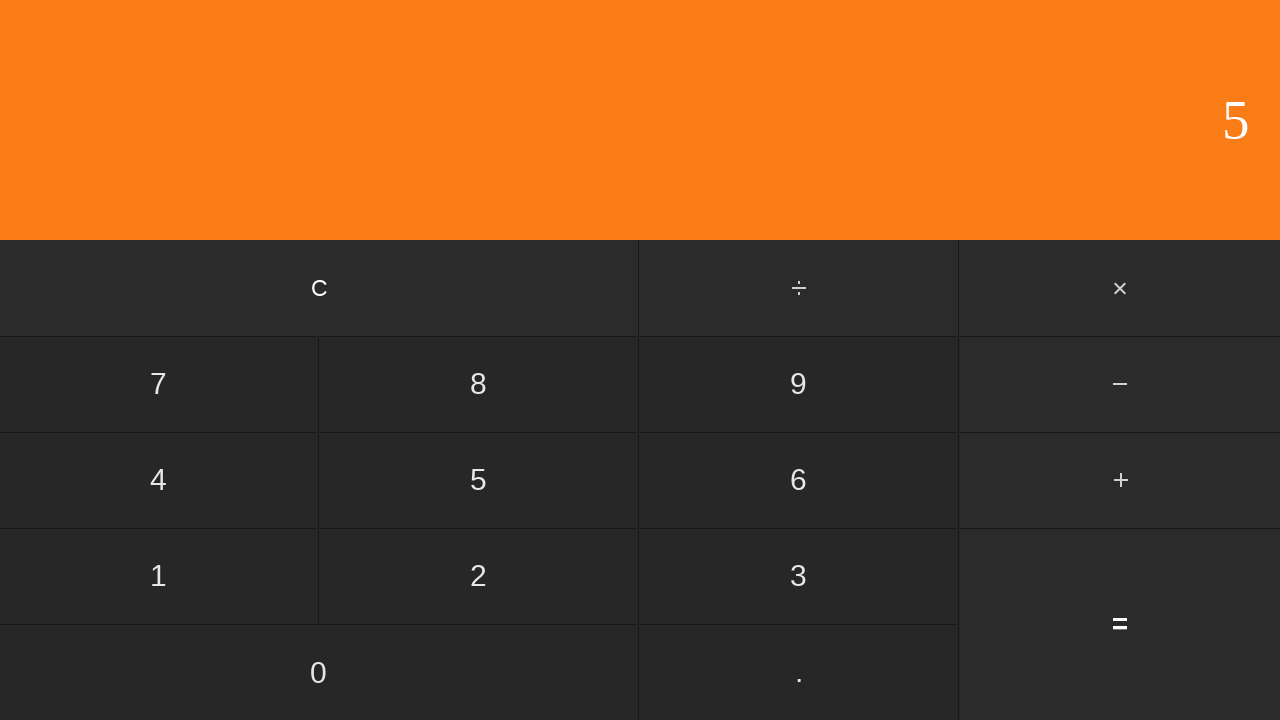

Clicked clear button at (320, 288) on text=C
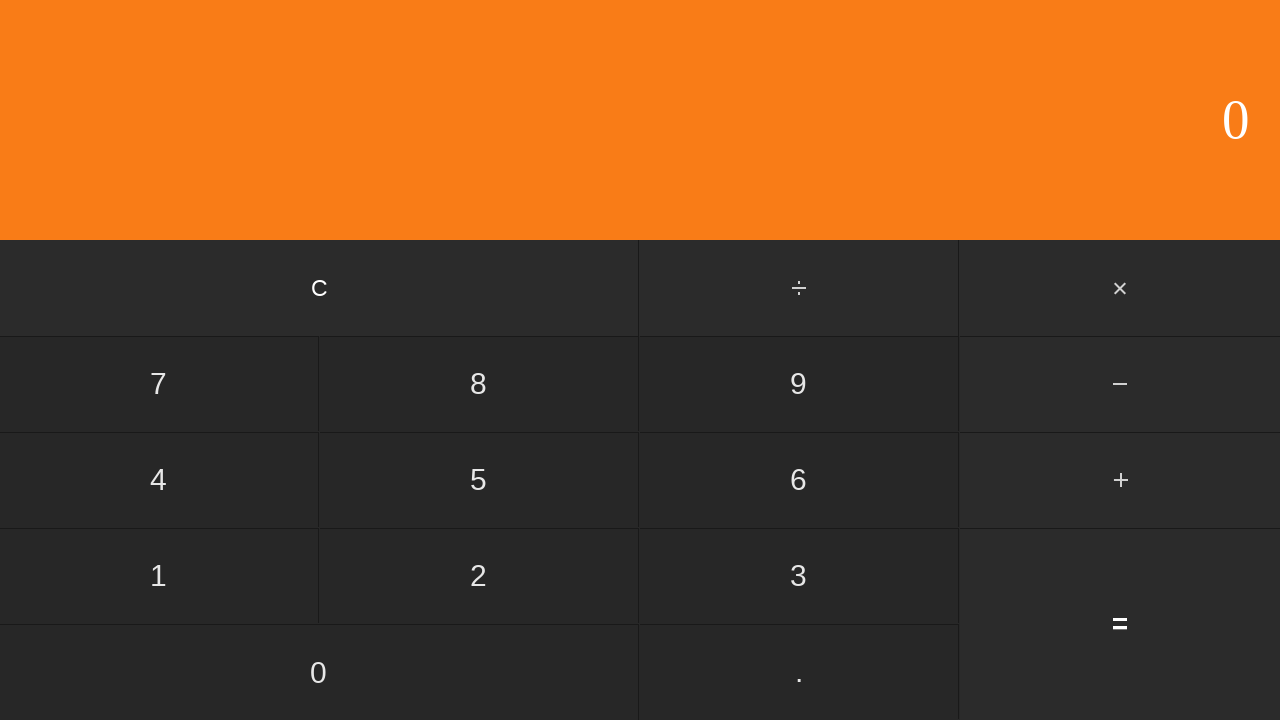

Clicked 6 at (799, 480) on text=6
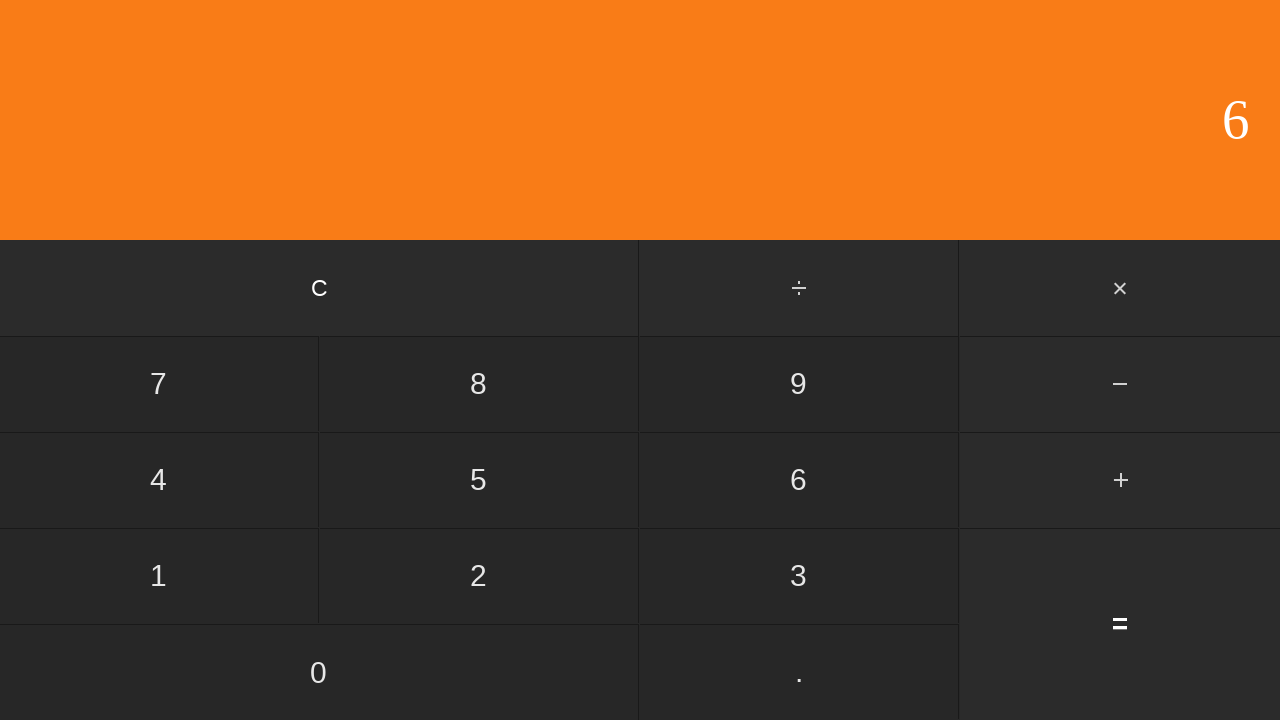

Clicked division operator at (800, 288) on text=÷
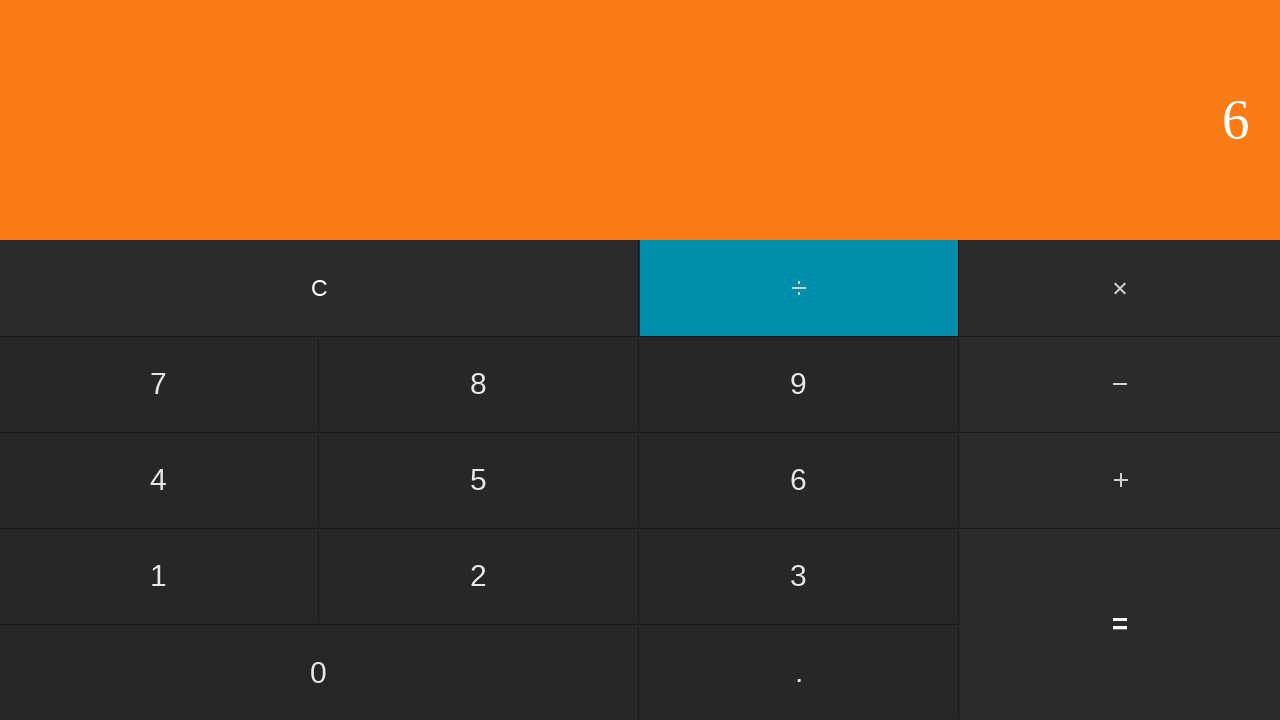

Clicked 2 at (479, 576) on text=2
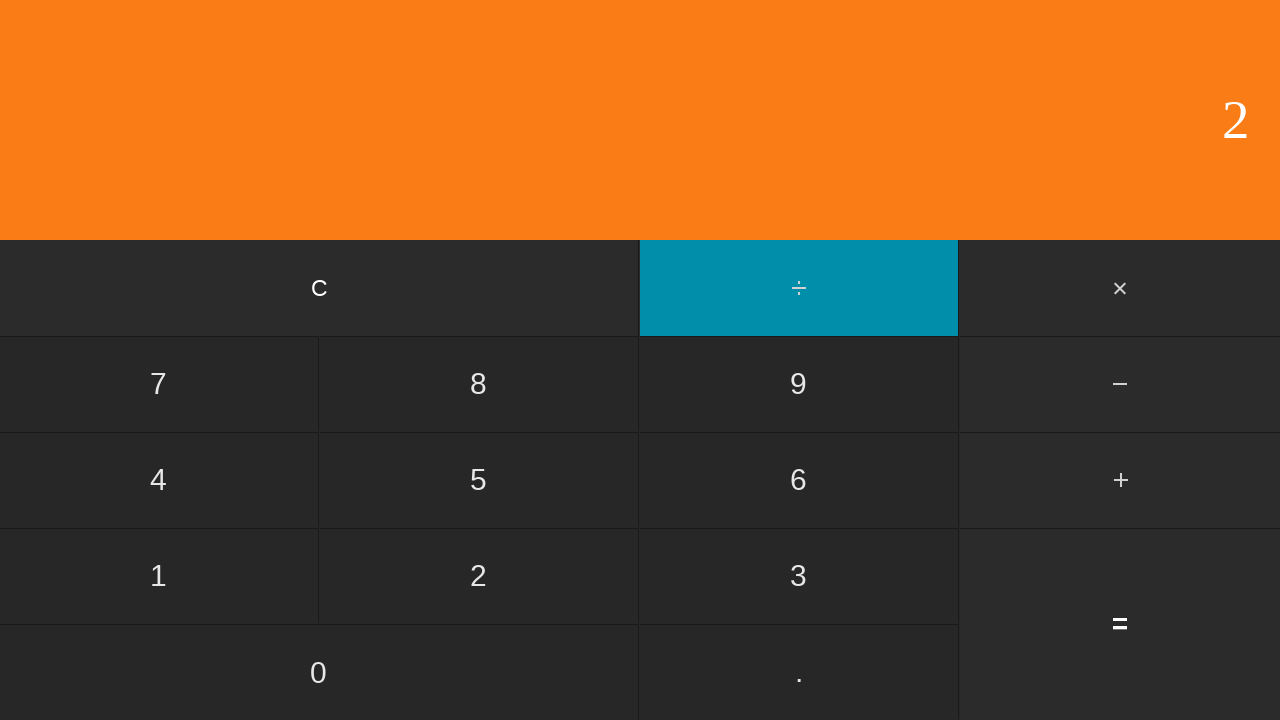

Clicked equals to calculate 6÷2 at (1120, 624) on text==
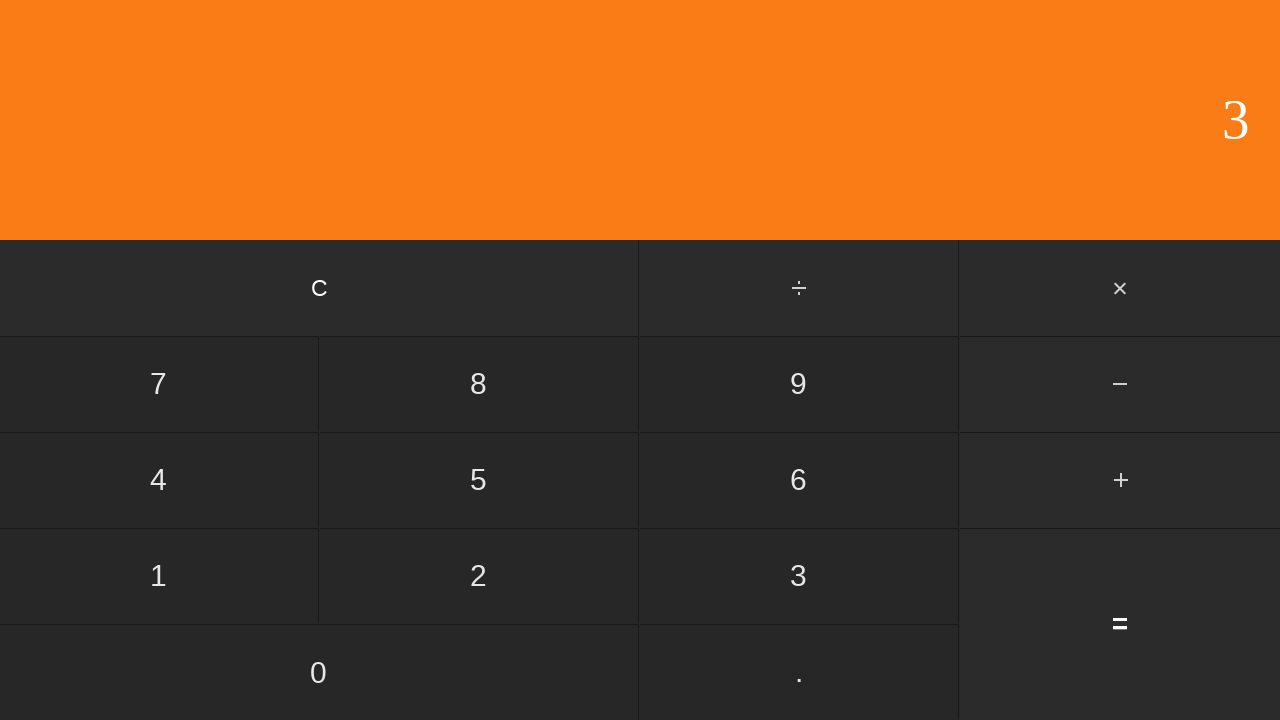

Clicked clear button at (320, 288) on text=C
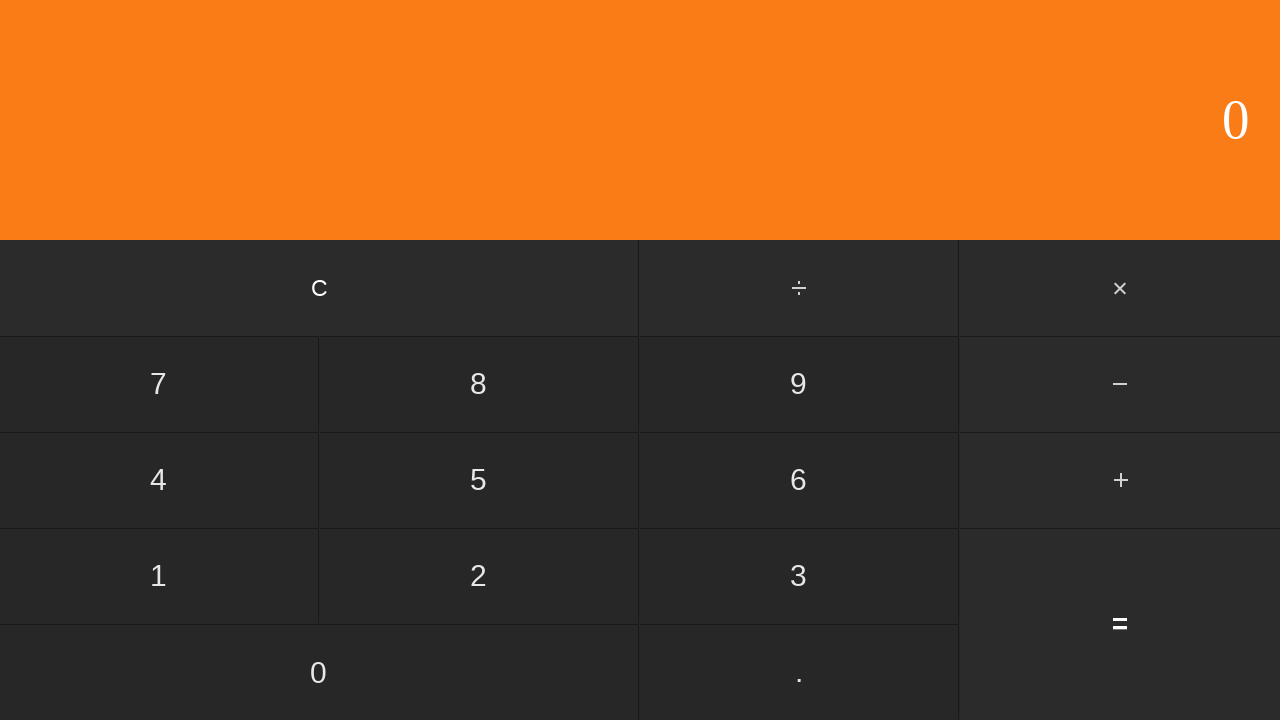

Clicked 1 at (159, 576) on text=1
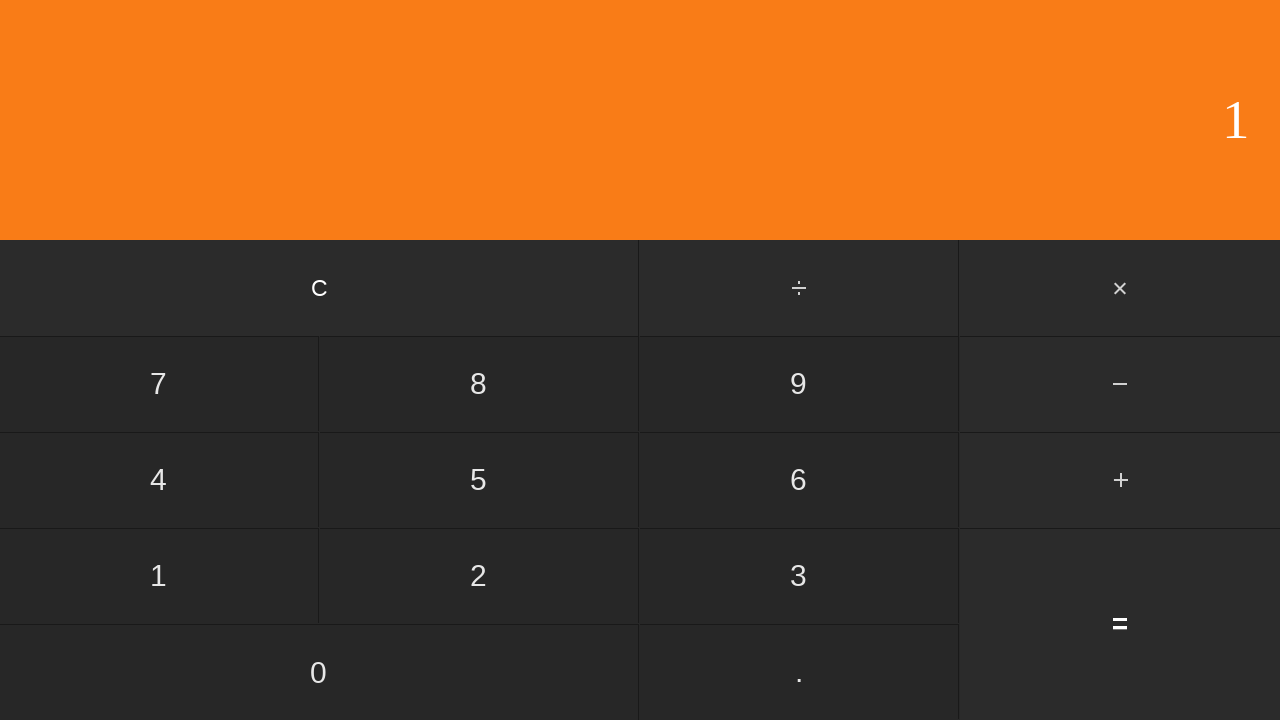

Clicked 0 at (319, 672) on text=0
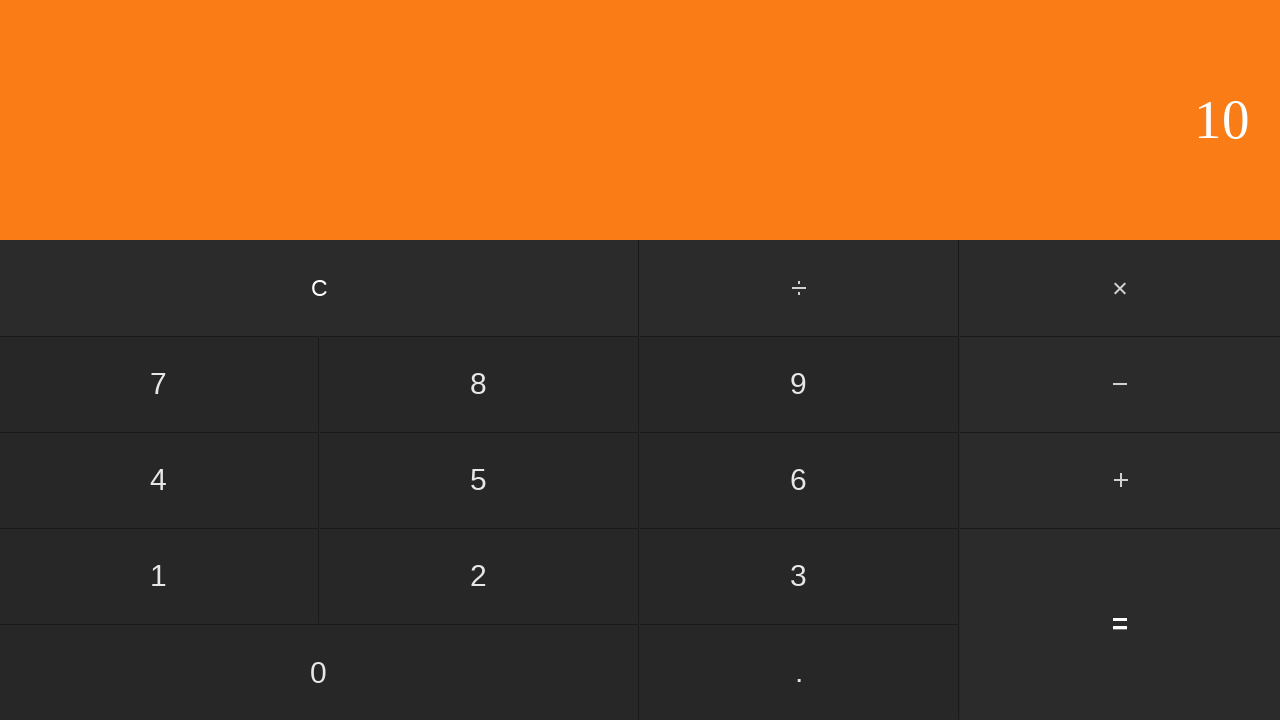

Clicked 0 at (1222, 120) on text=0
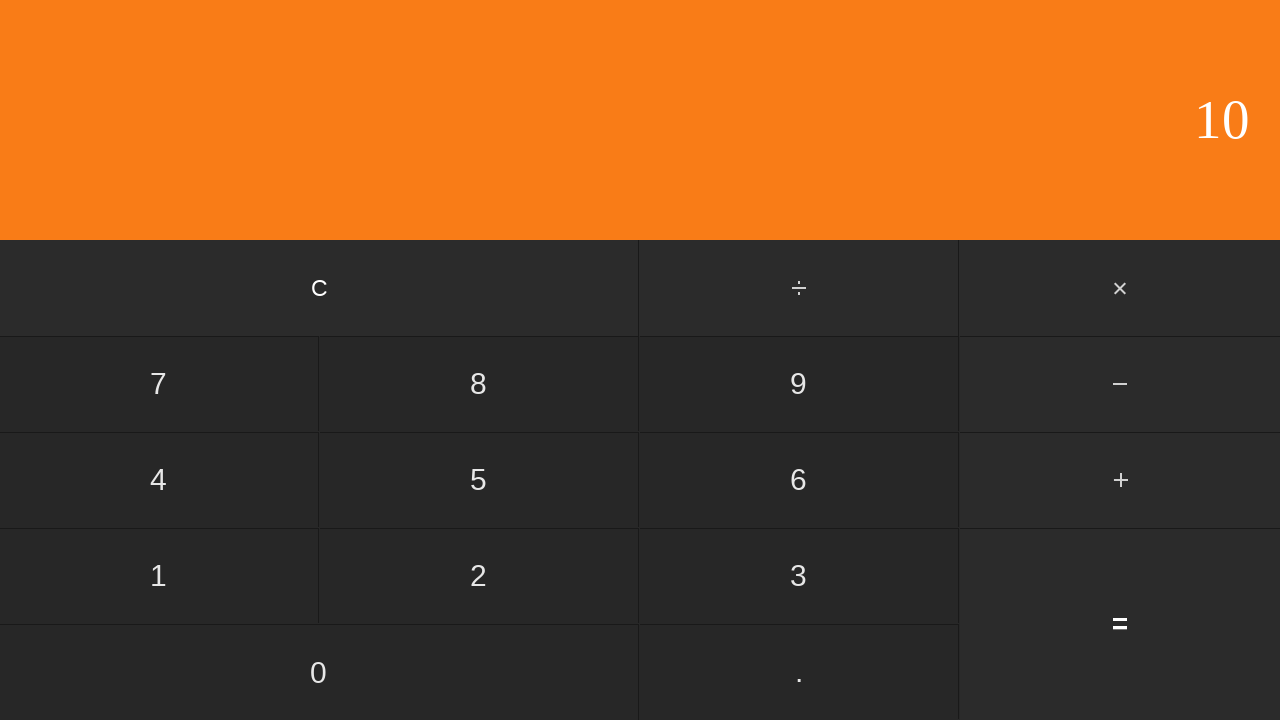

Clicked division operator at (800, 288) on text=÷
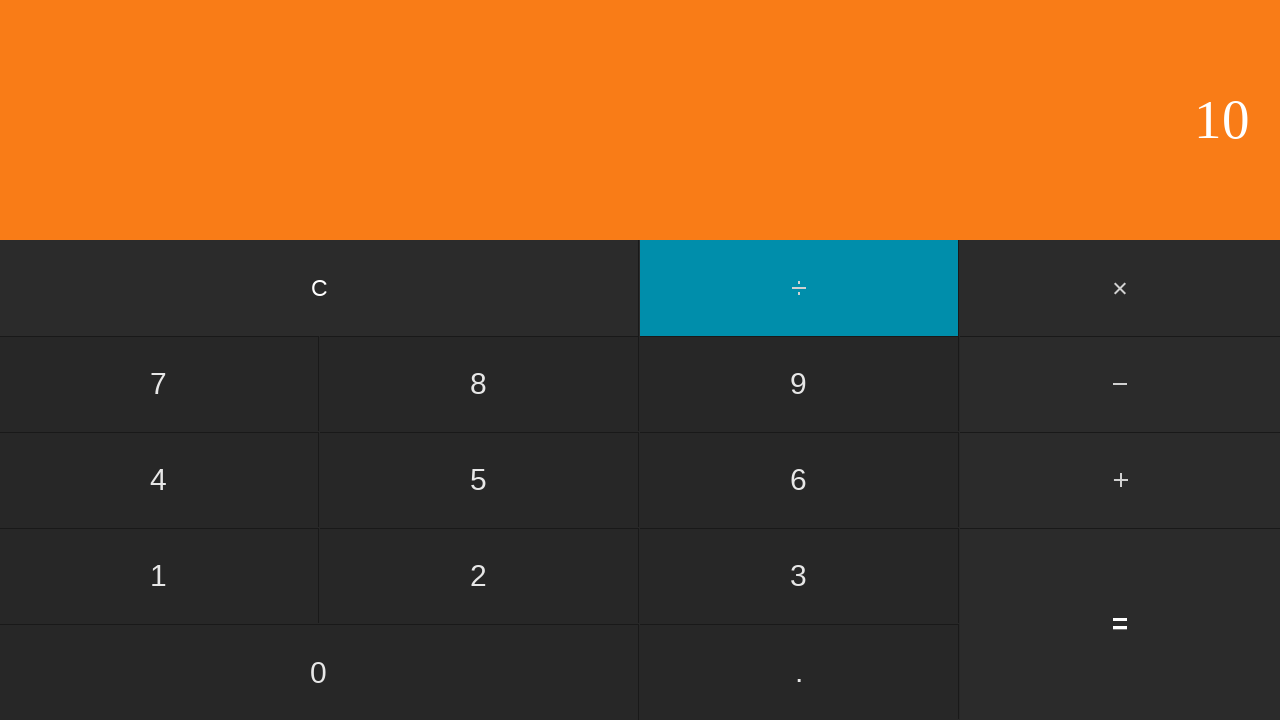

Clicked 2 at (479, 576) on text=2
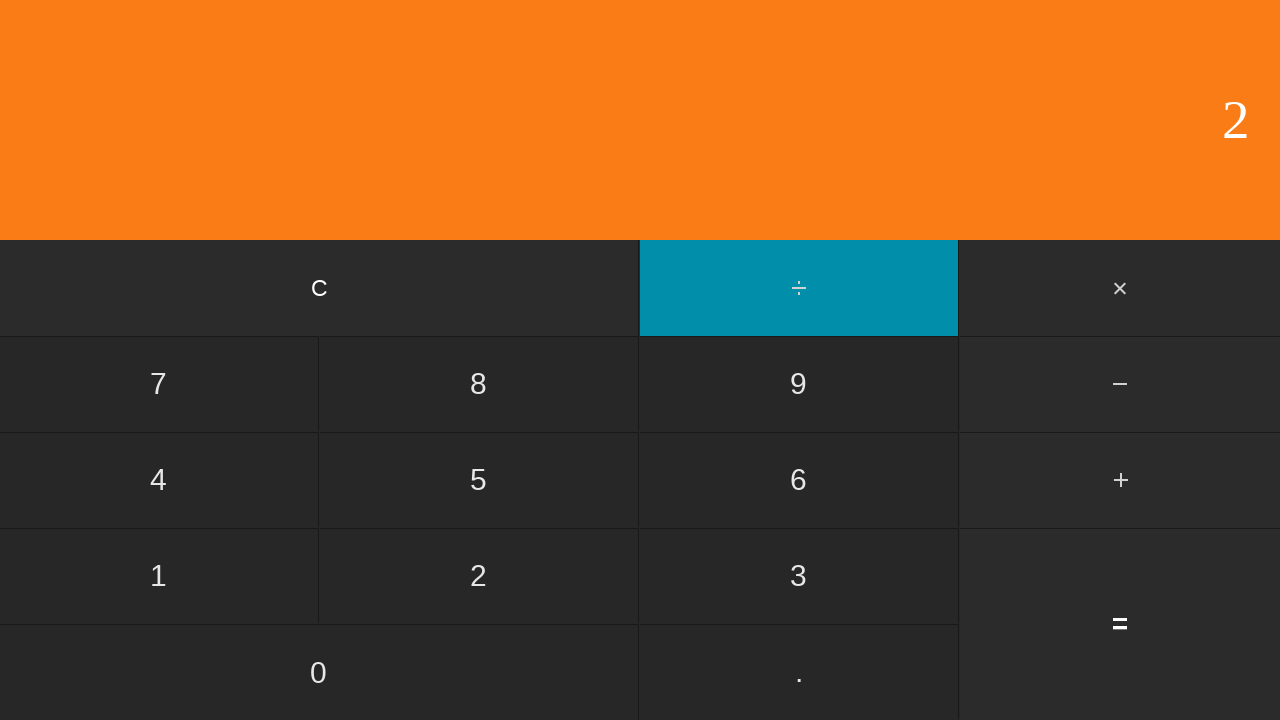

Clicked equals to calculate 100÷2 at (1120, 624) on text==
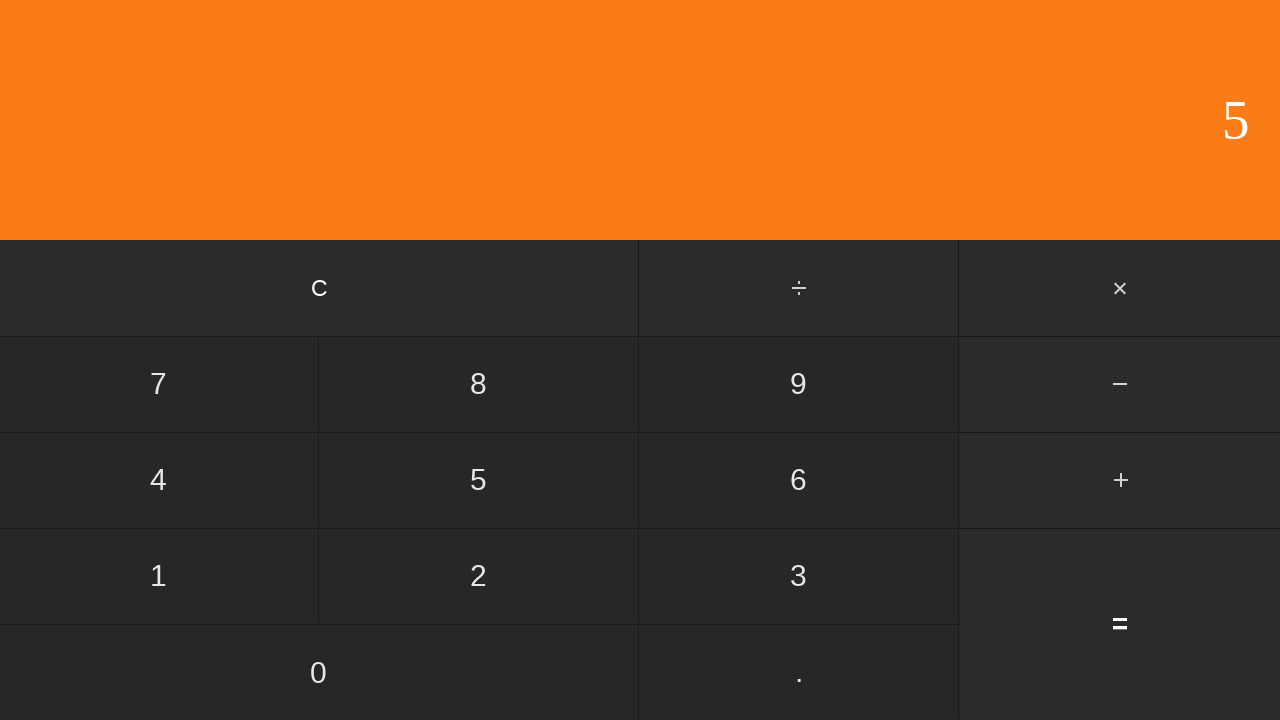

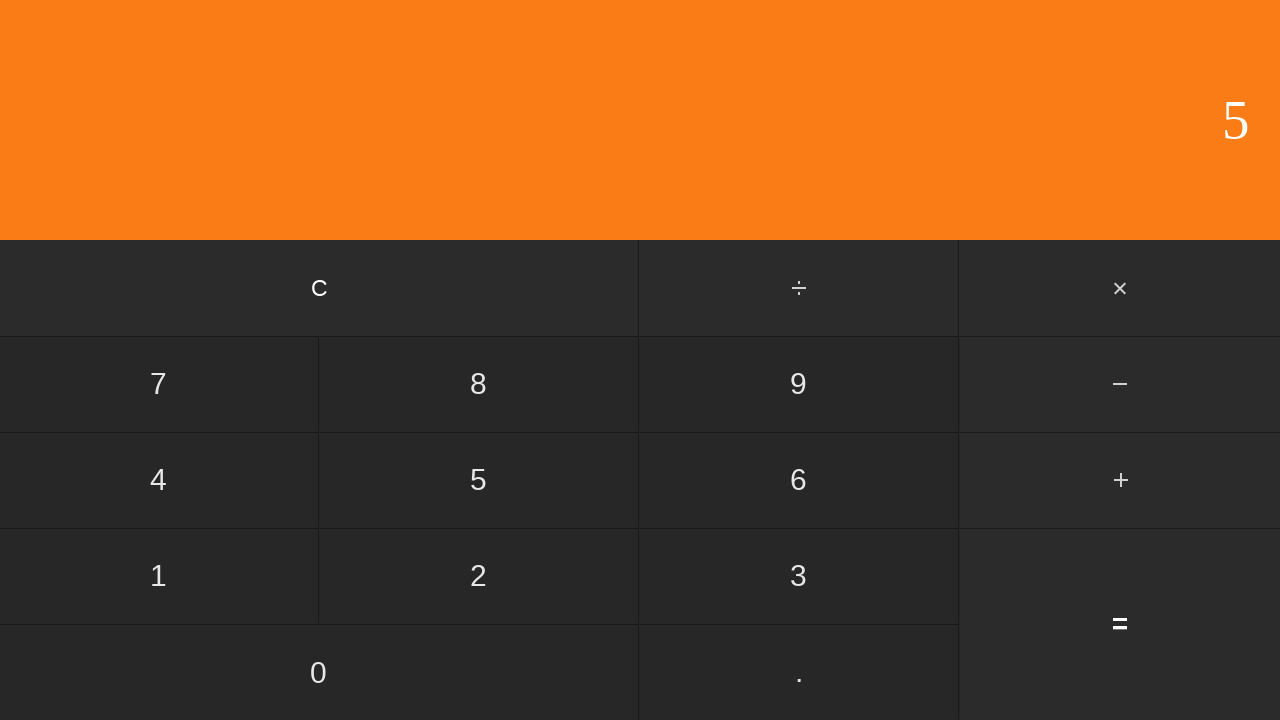